Tests iframe interaction on jQuery UI site by switching into an iframe, verifying an element is displayed, then switching back to main content and clicking a menu link

Starting URL: https://jqueryui.com/draggable/

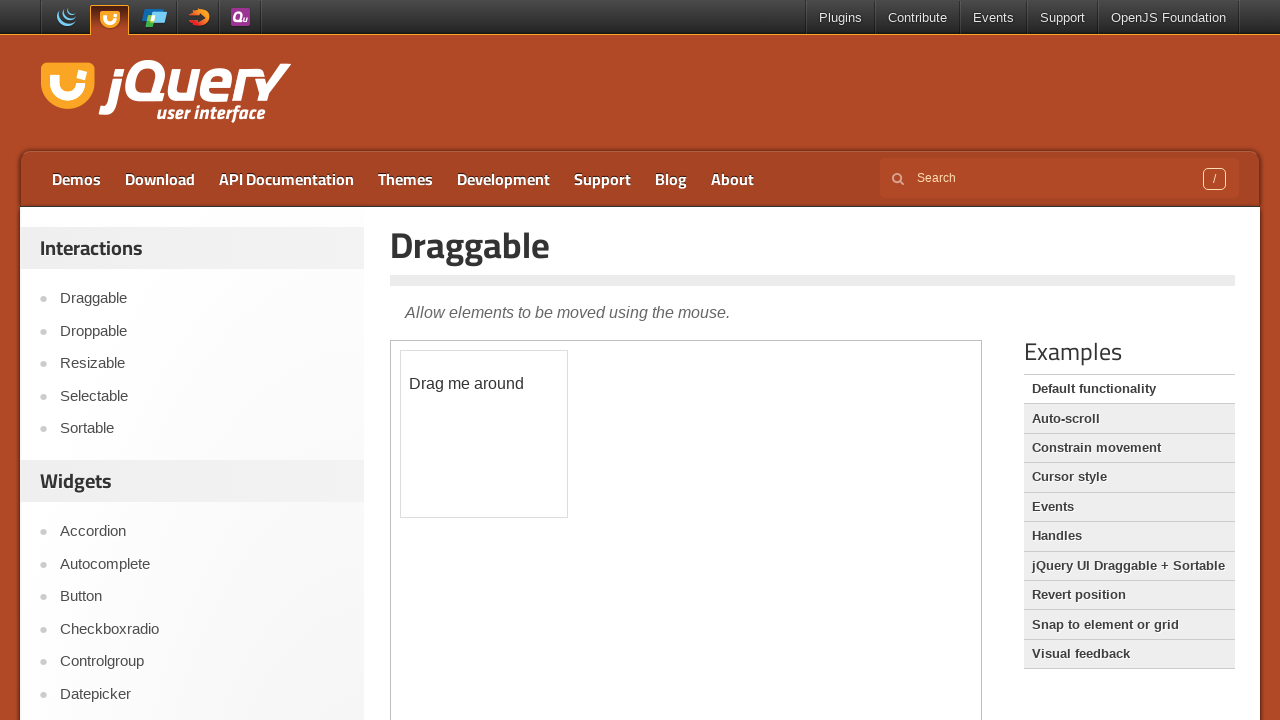

Located iframe containing draggable demo
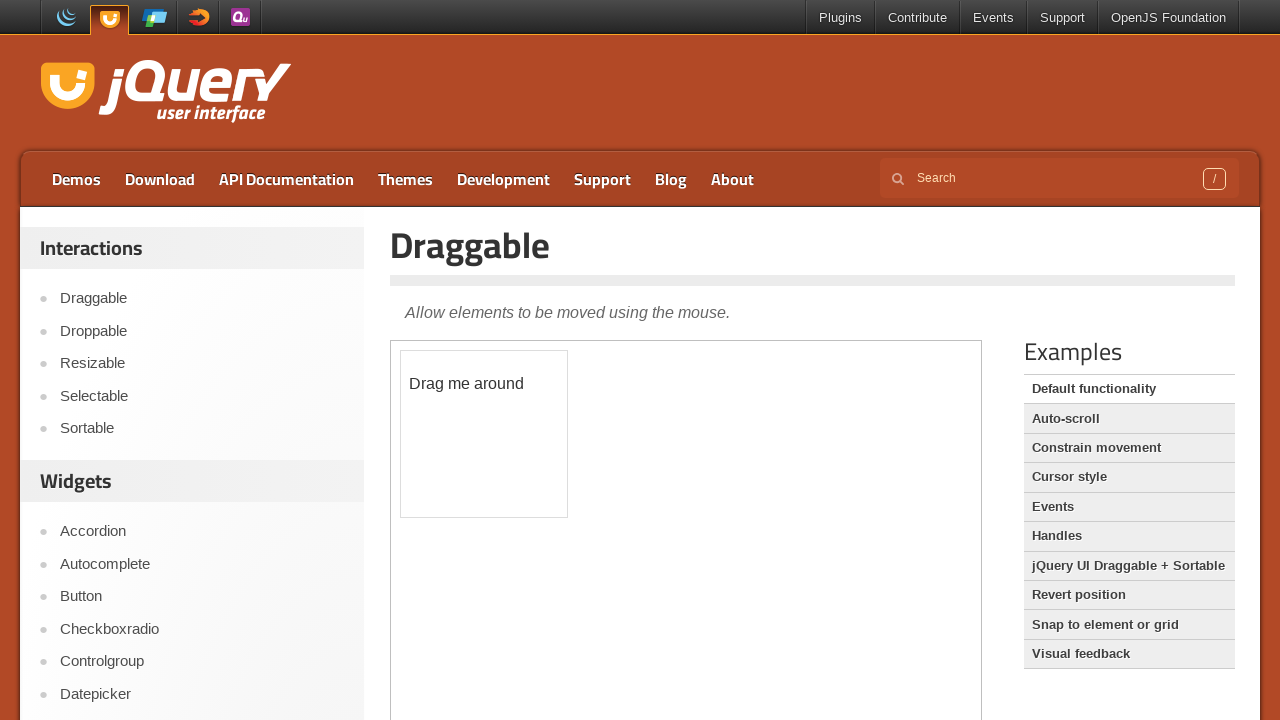

Verified draggable element is displayed in iframe
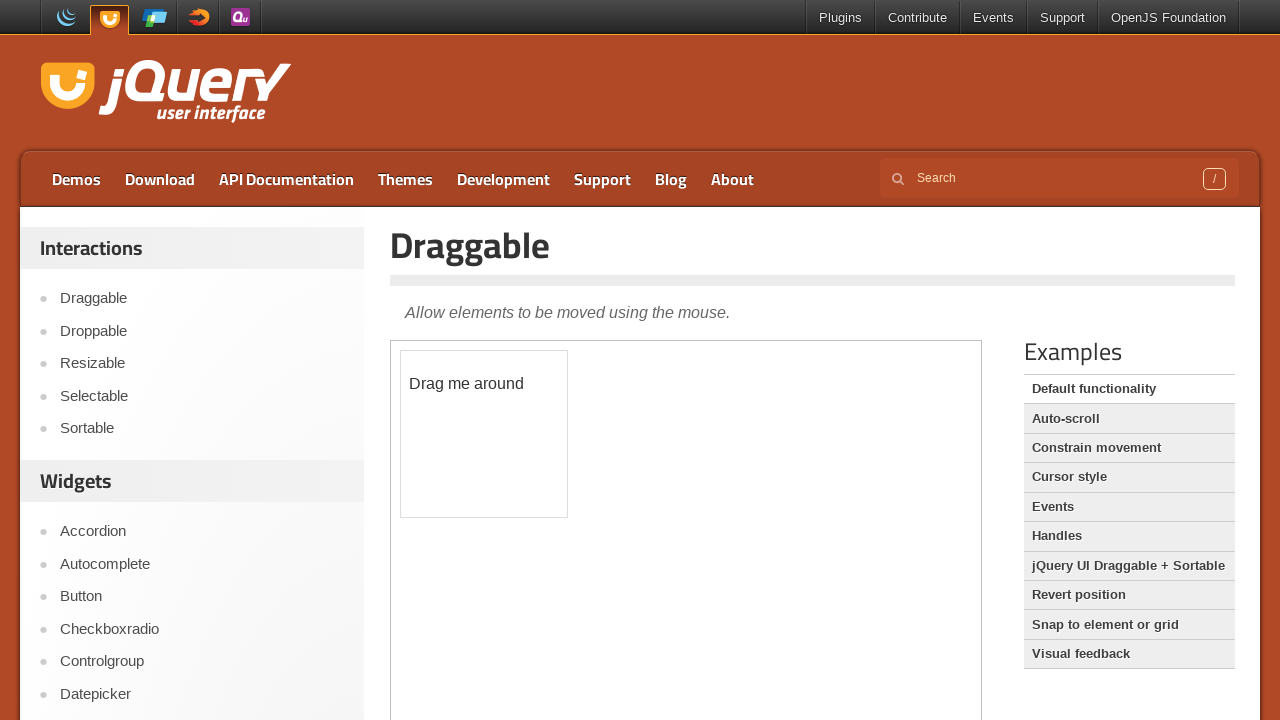

Clicked menu link in main content at (406, 179) on xpath=//*[@id="menu-top"]/li[4]/a
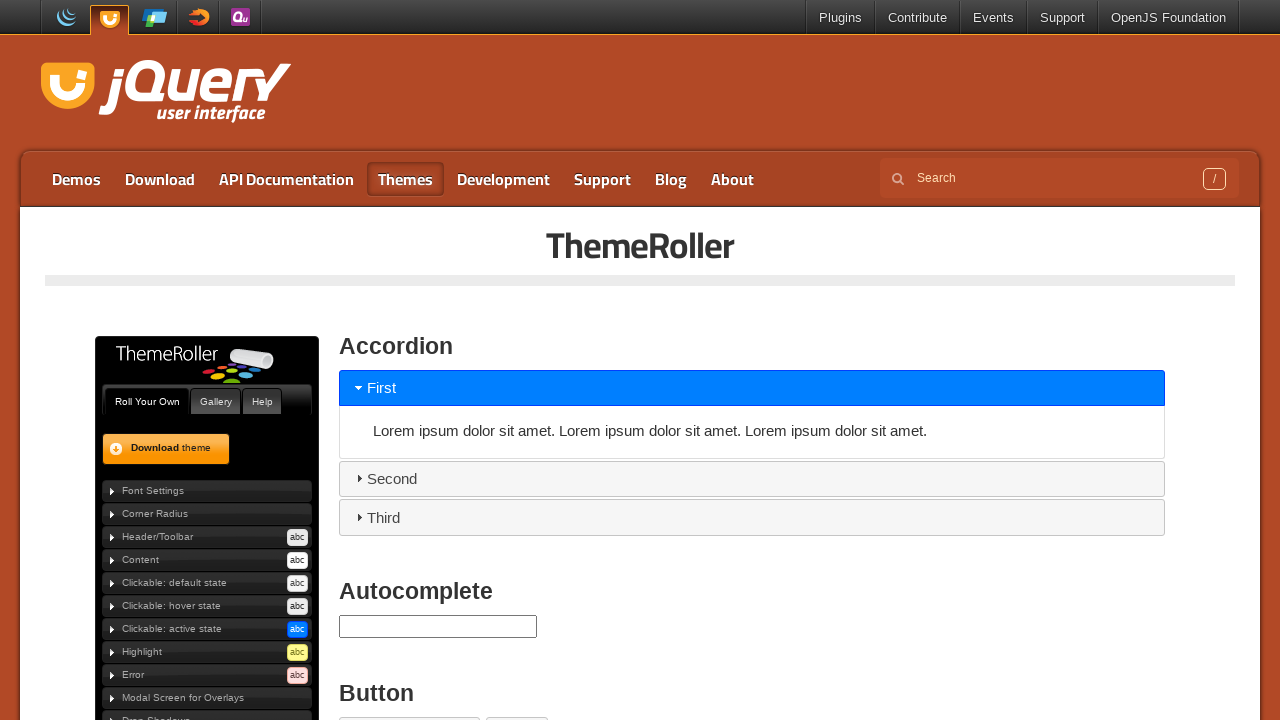

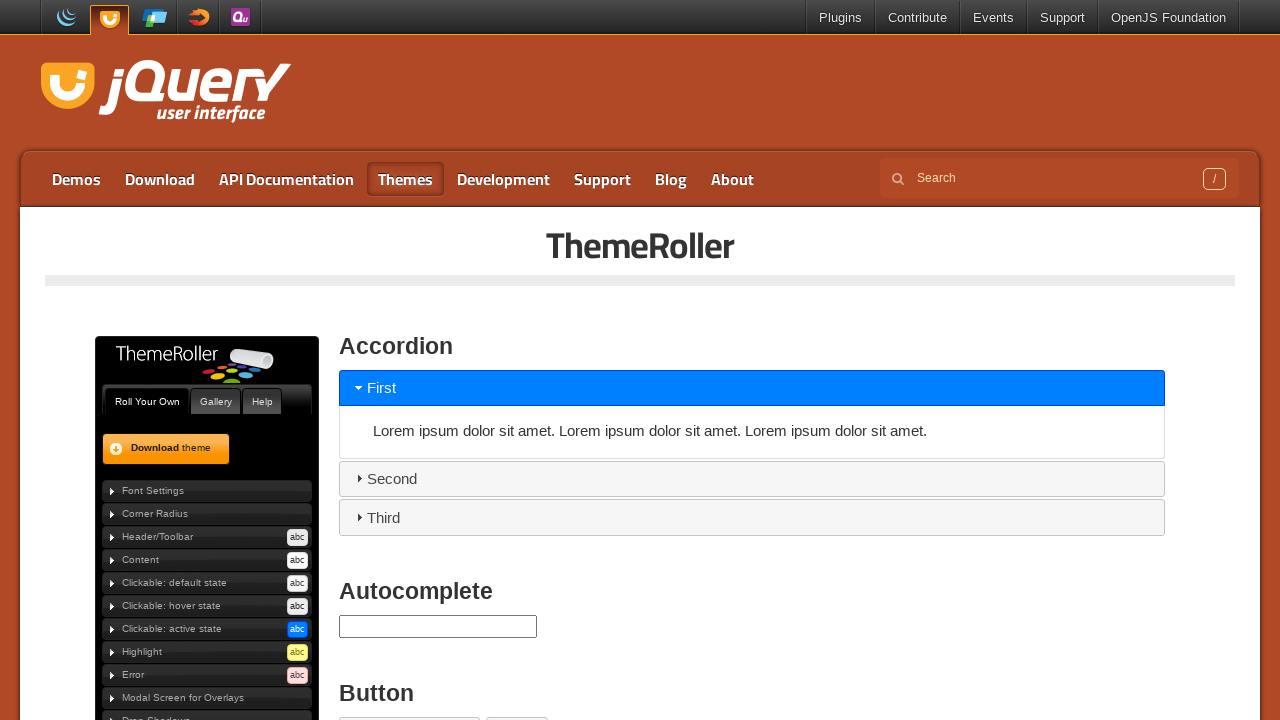